Tests the Python.org website search functionality by entering "pycon" in the search box and verifying results are returned

Starting URL: https://www.python.org

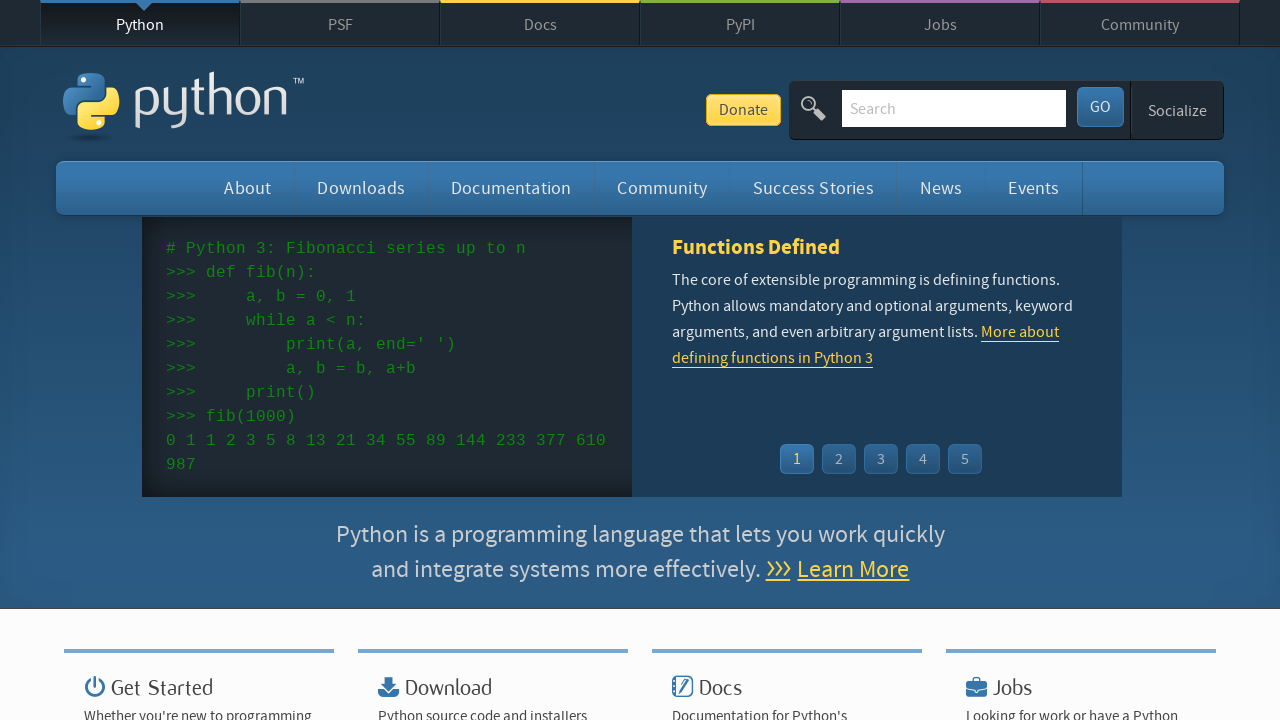

Verified page title contains 'Python'
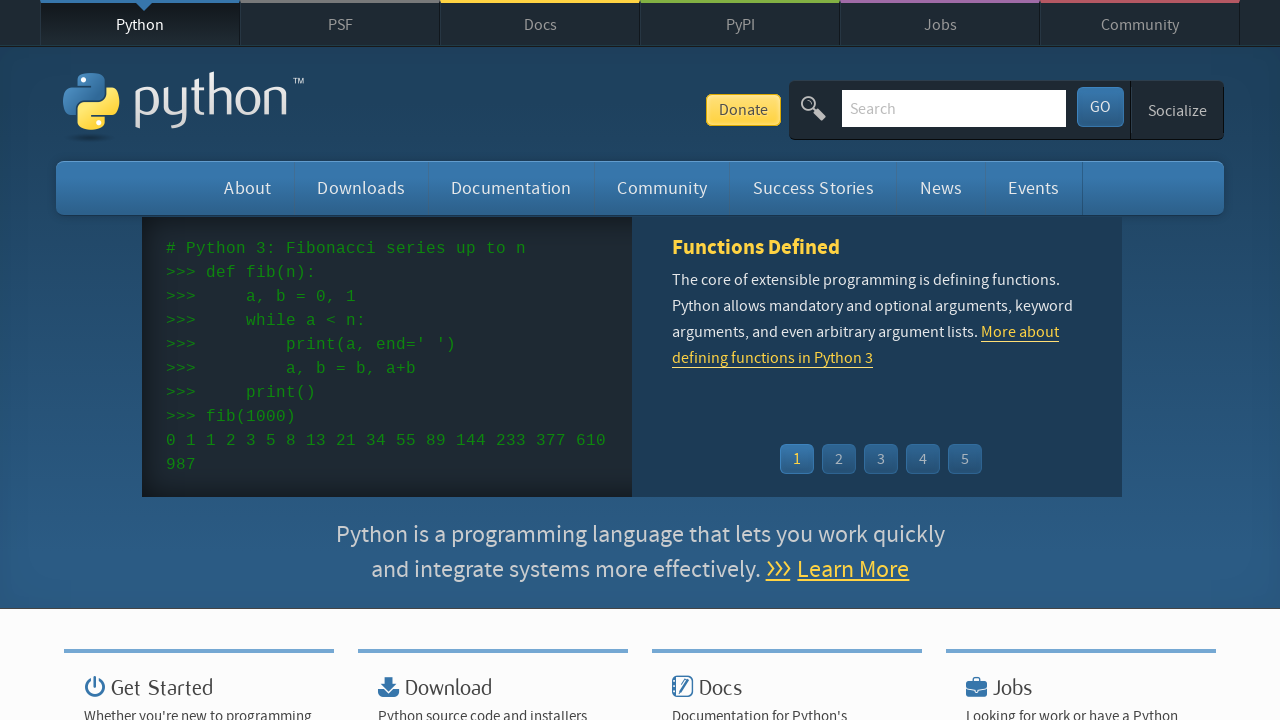

Cleared the search box on input[name='q']
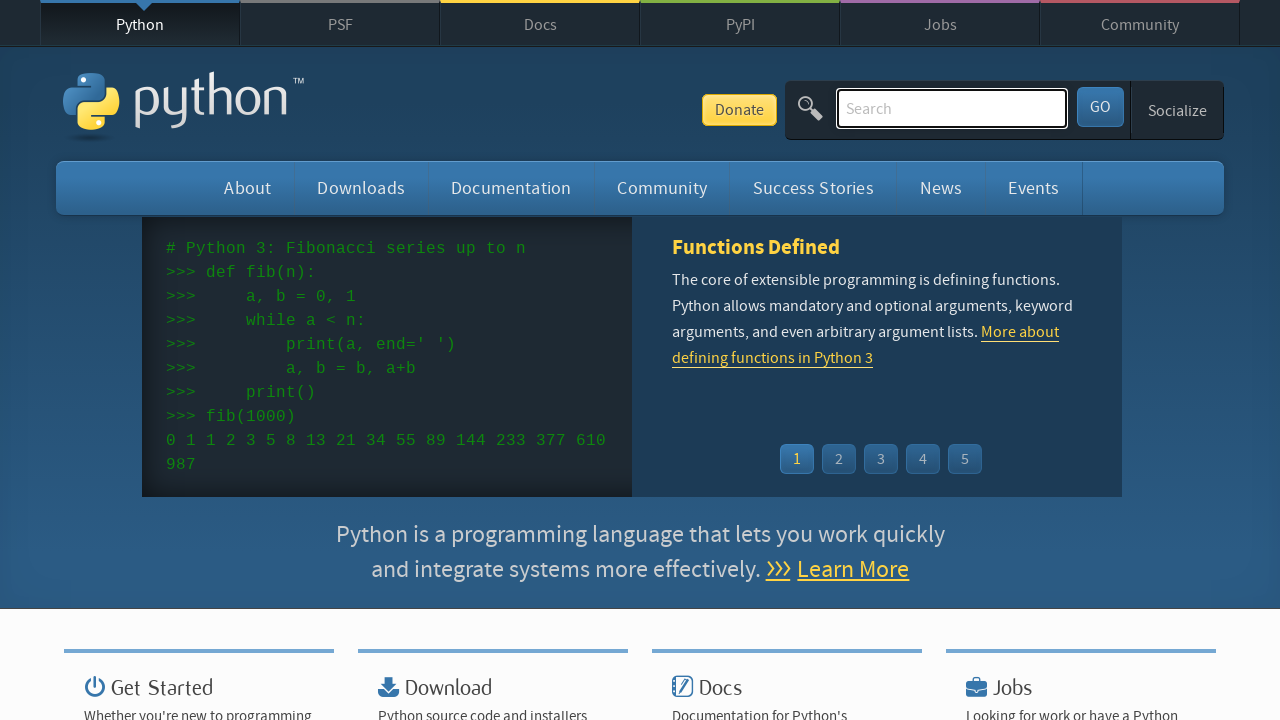

Entered 'pycon' in the search box on input[name='q']
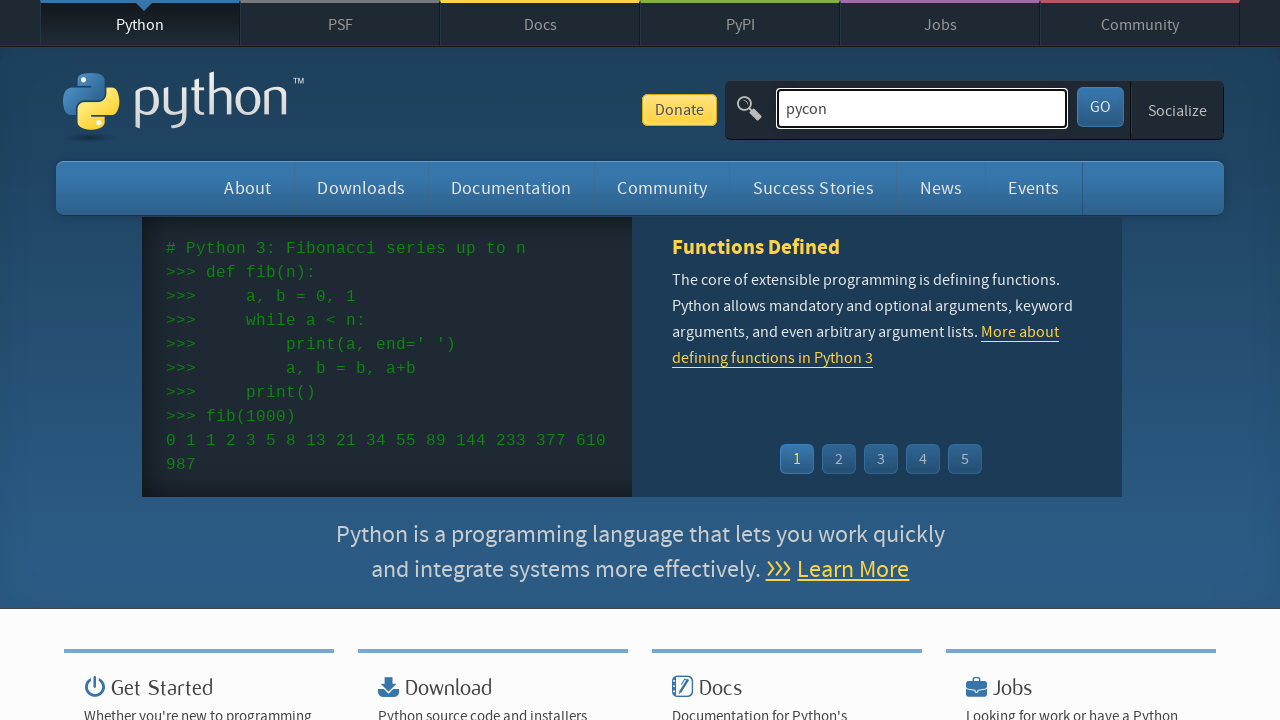

Pressed Enter to submit the search on input[name='q']
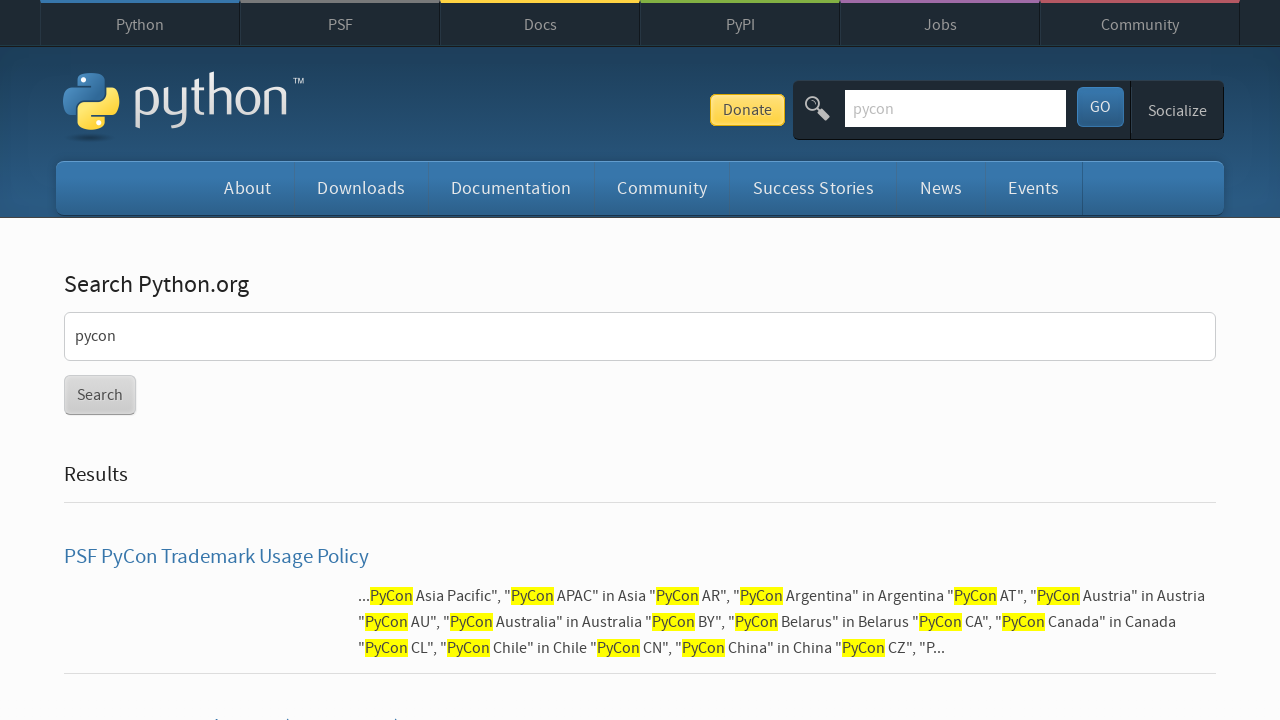

Waited for page to load (networkidle)
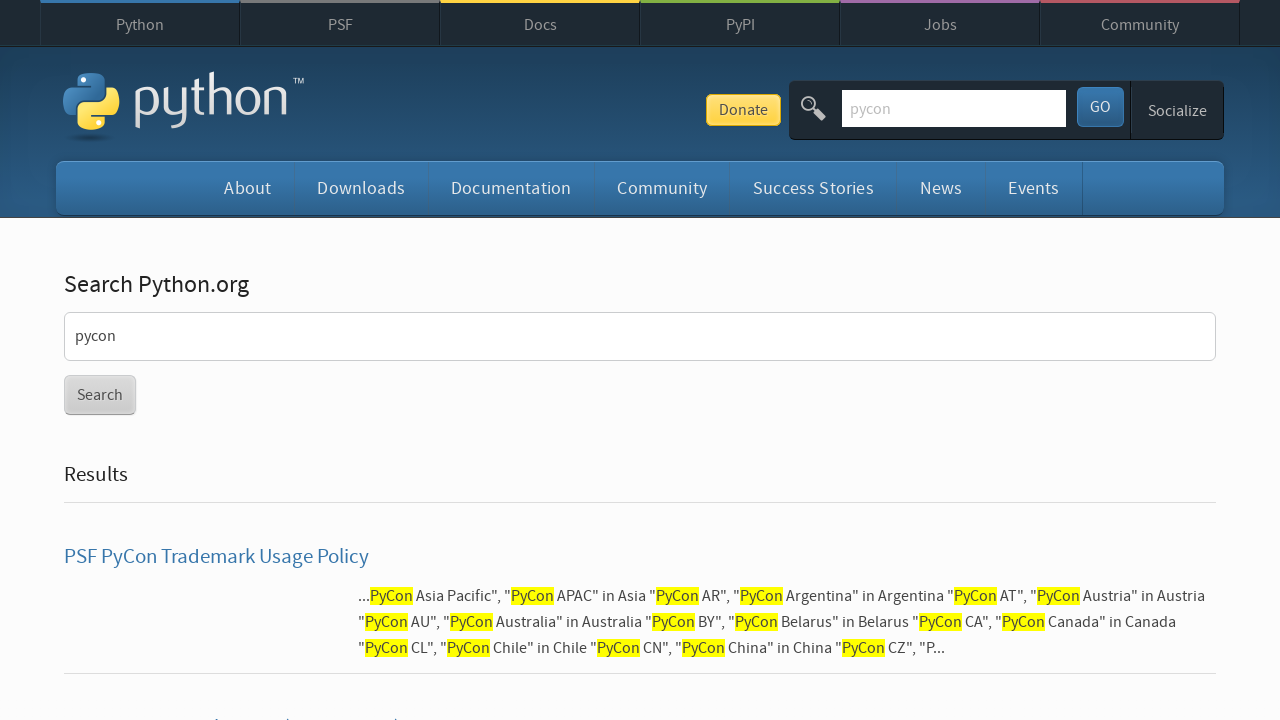

Verified search results were returned (no 'No results found' message)
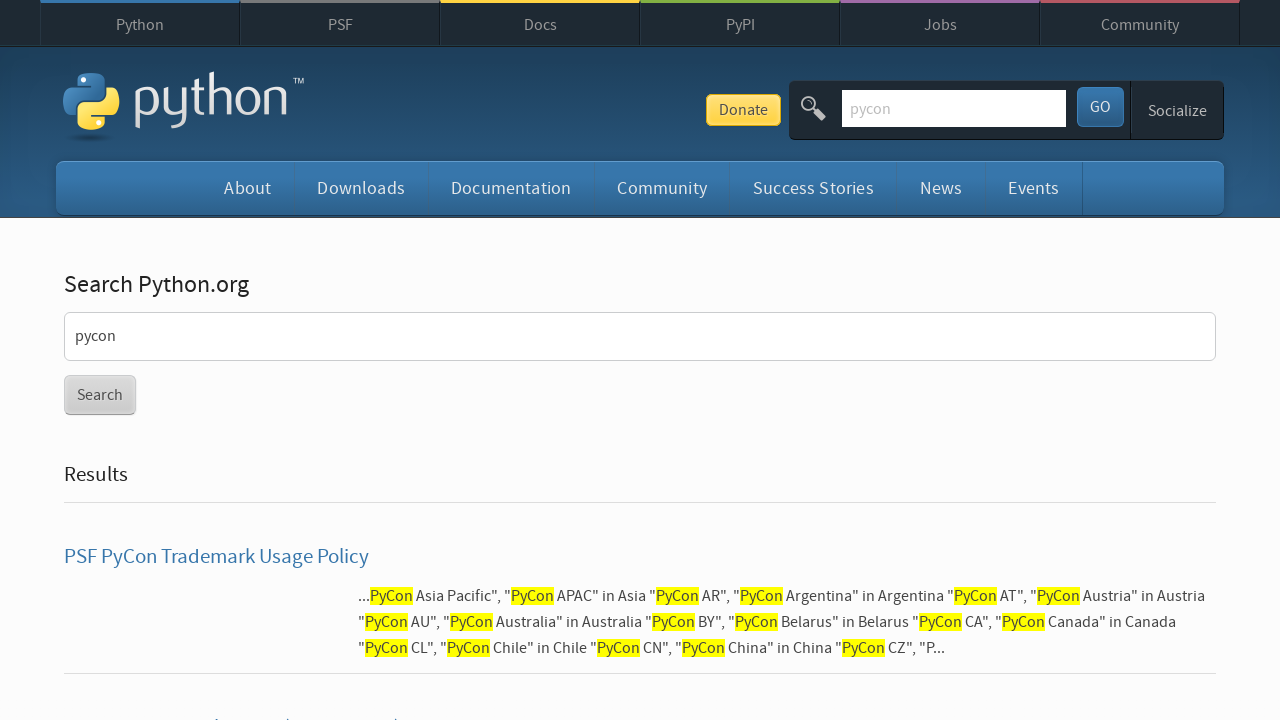

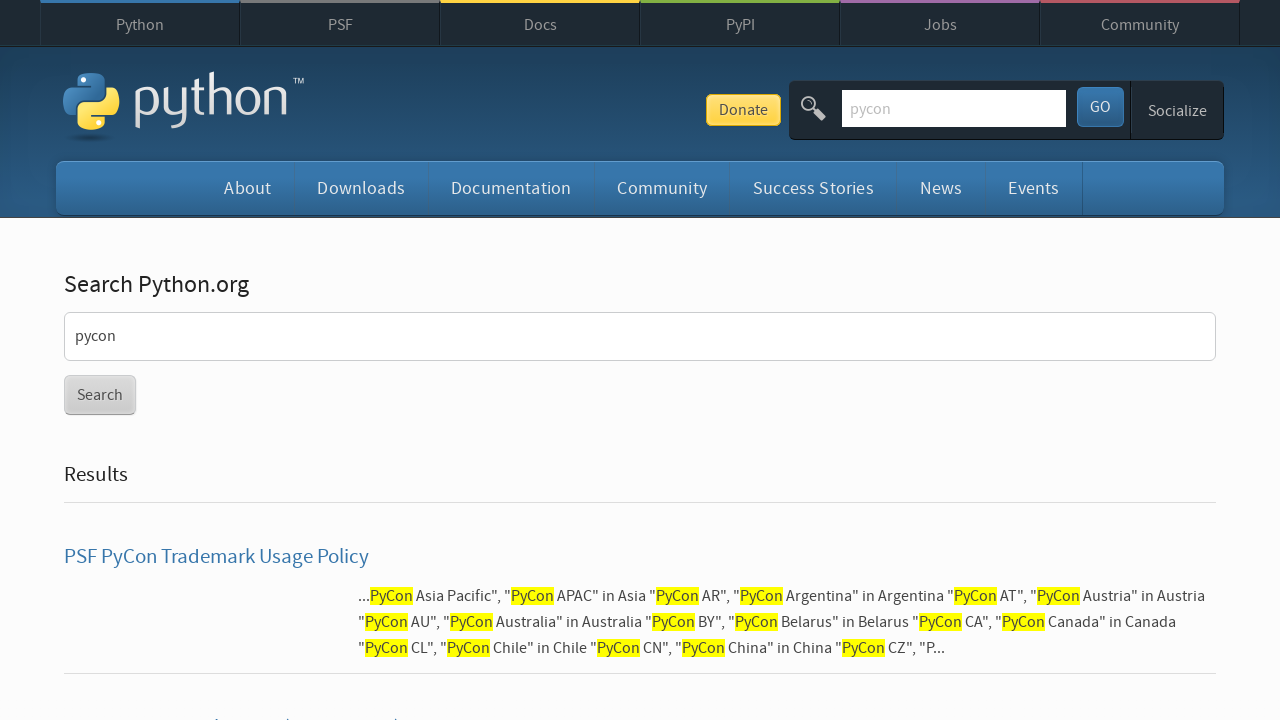